Tests nested iframe functionality by navigating through parent and child frames and entering text in a nested input field

Starting URL: https://demo.automationtesting.in/Frames.html

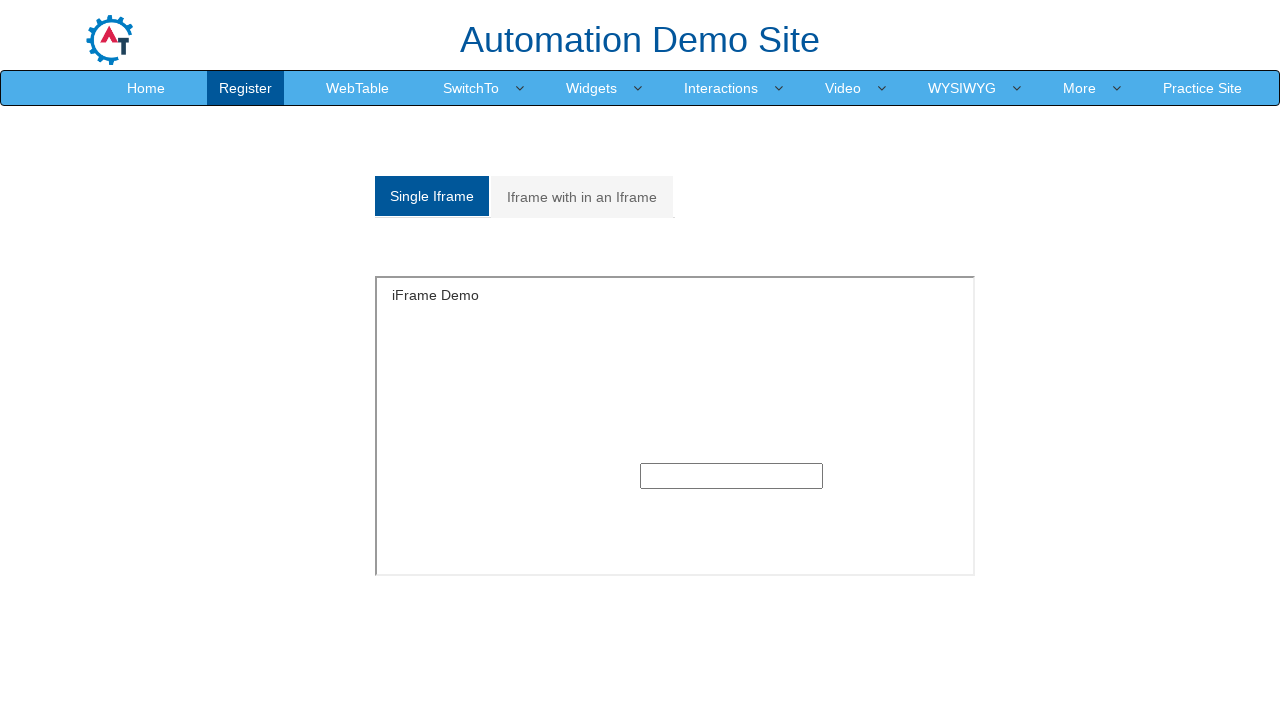

Clicked on 'Iframe with in an Iframe' tab at (582, 197) on xpath=//a[text()='Iframe with in an Iframe']
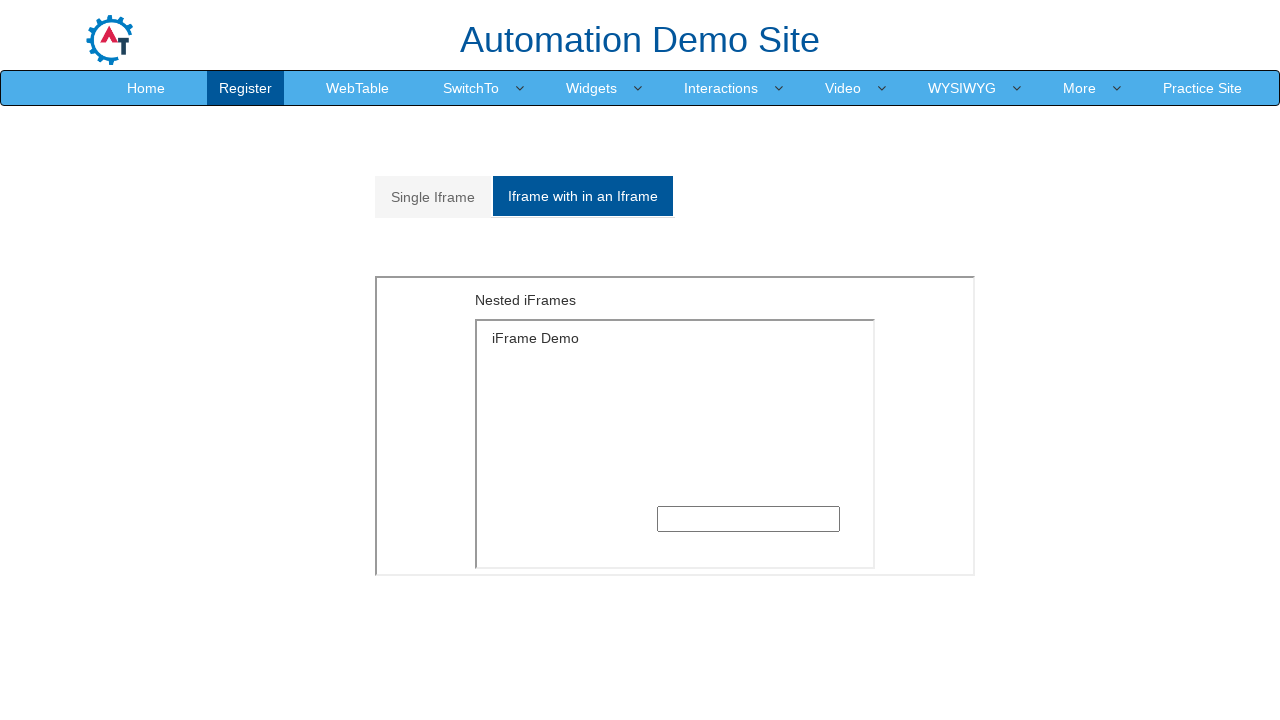

Located parent iframe element
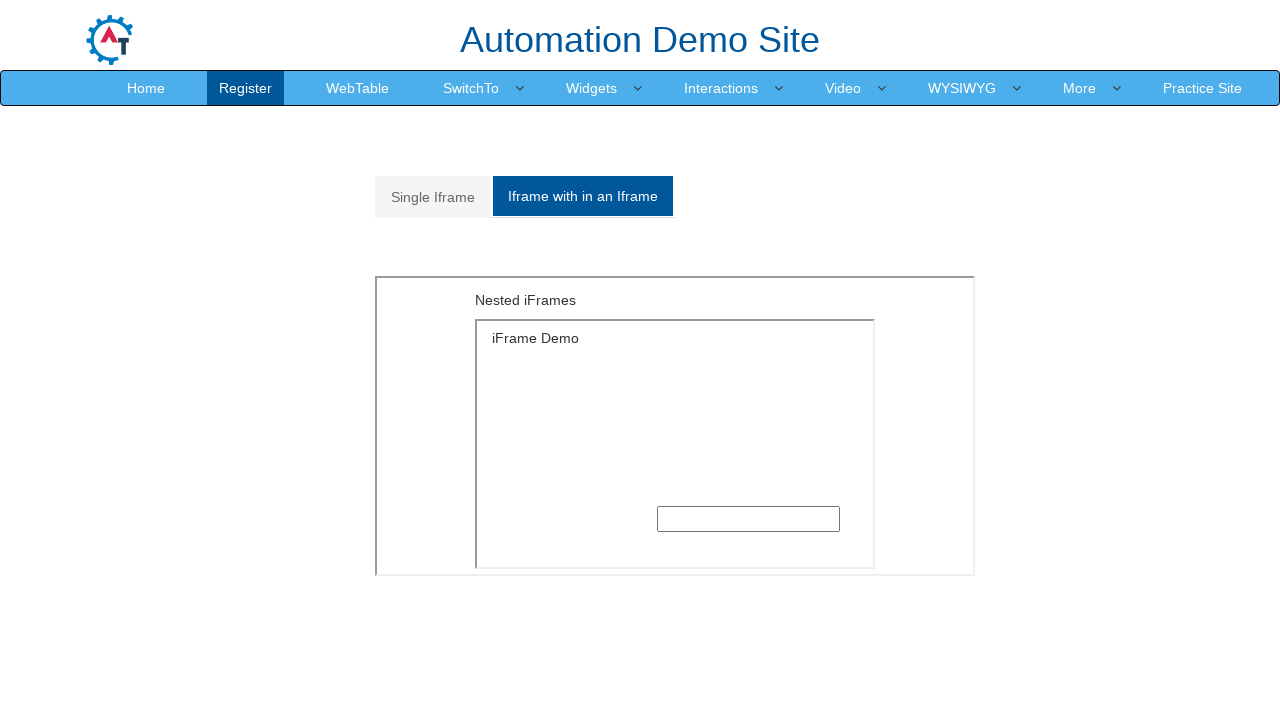

Located child iframe nested within parent frame
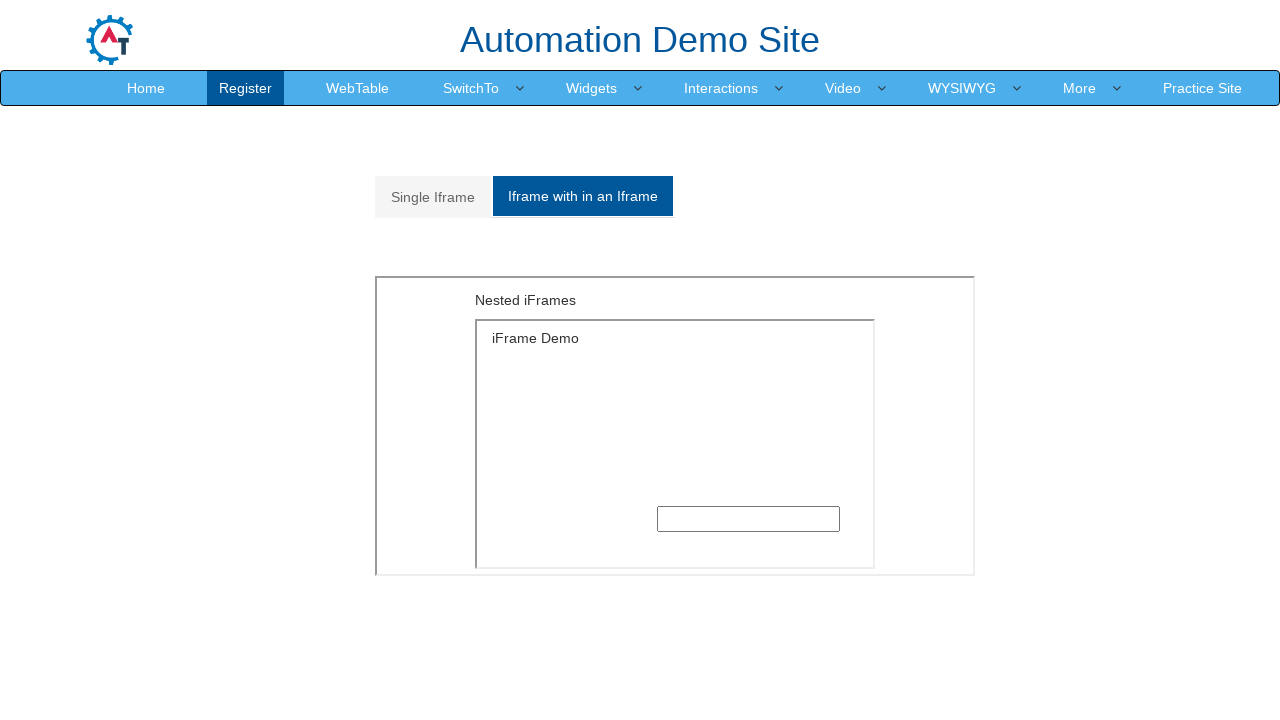

Filled nested input field with 'ABC' on xpath=//div[@id='Multiple']//iframe >> internal:control=enter-frame >> xpath=//d
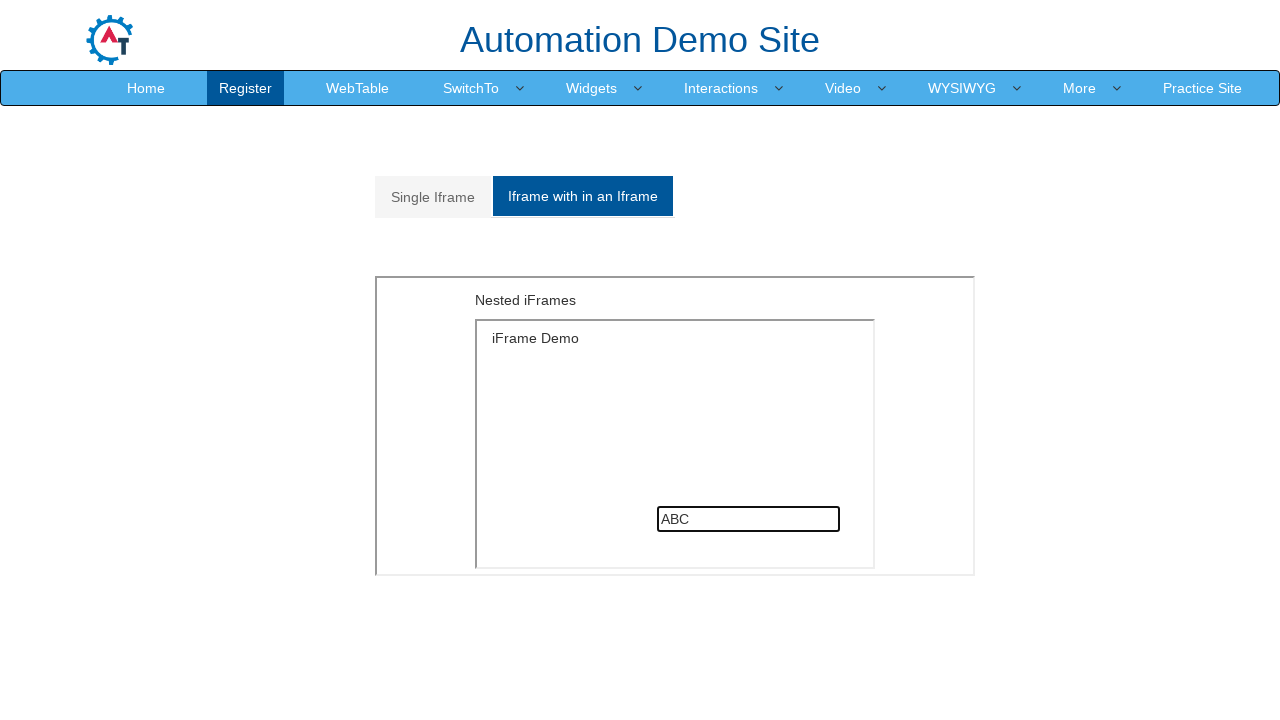

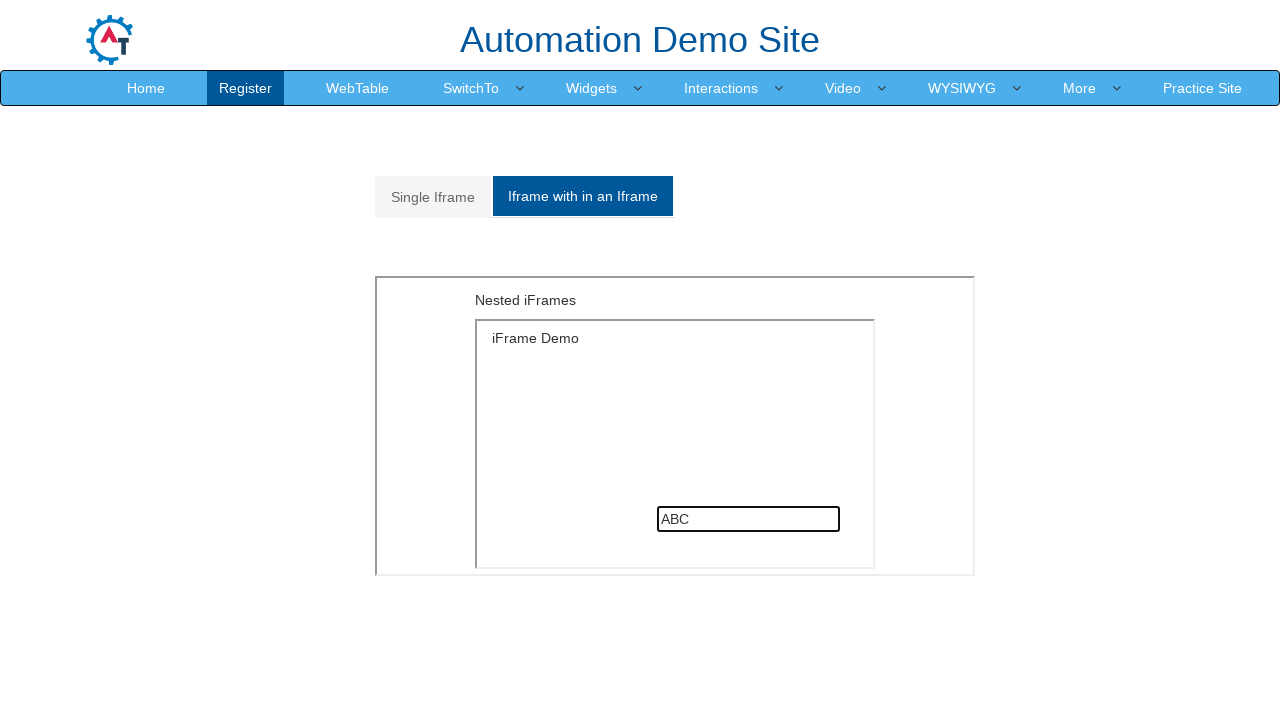